Simple navigation test that opens a law prep tutorial website

Starting URL: https://lawpreptutorial.com/

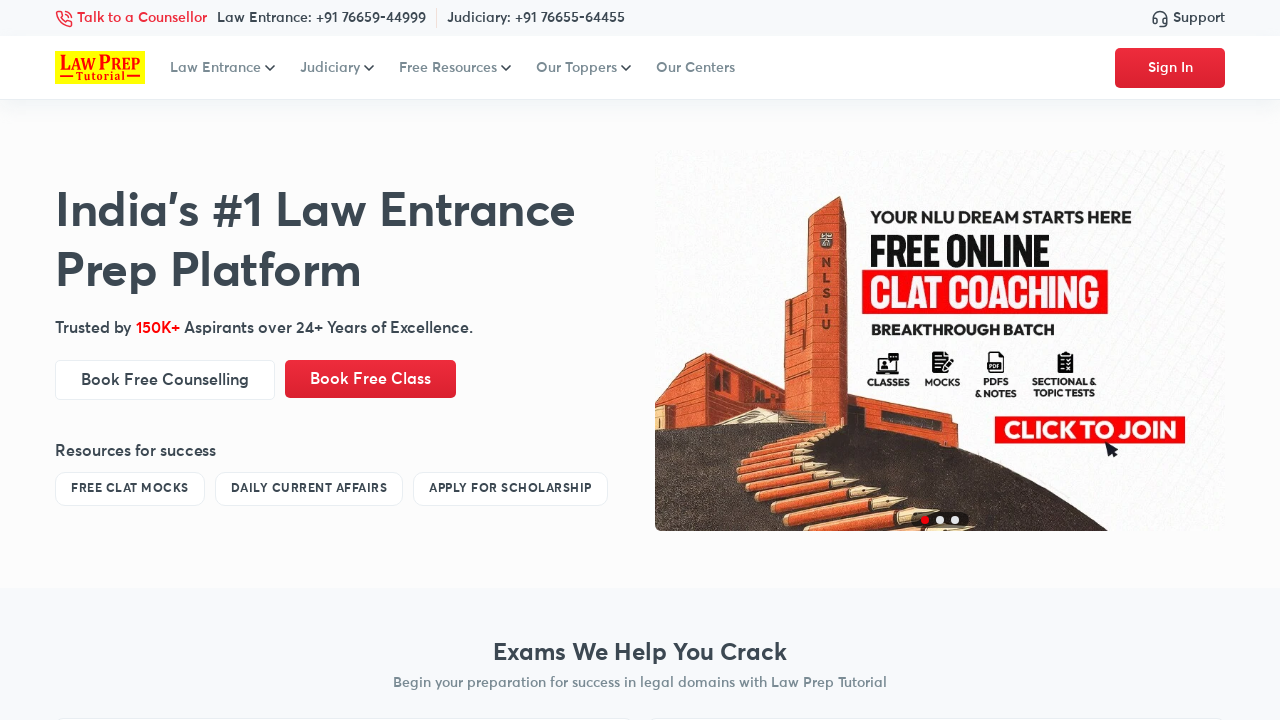

Waited for page to reach domcontentloaded state on lawpreptutorial.com
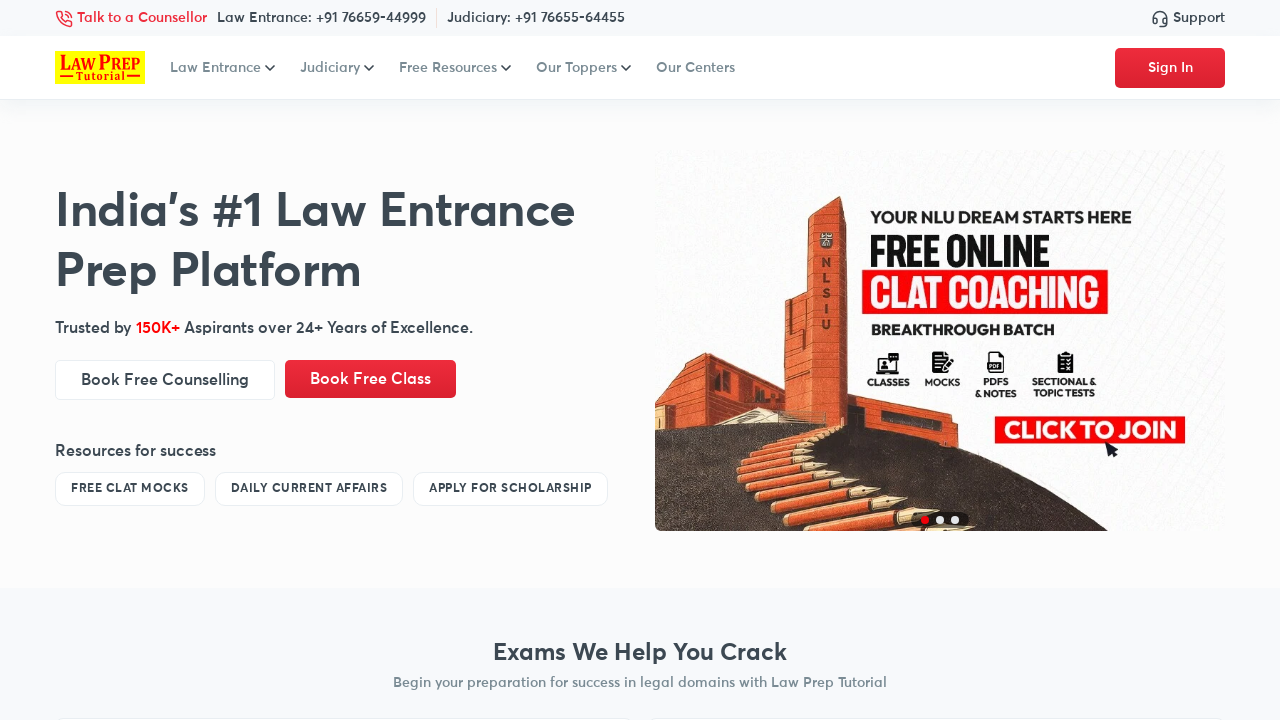

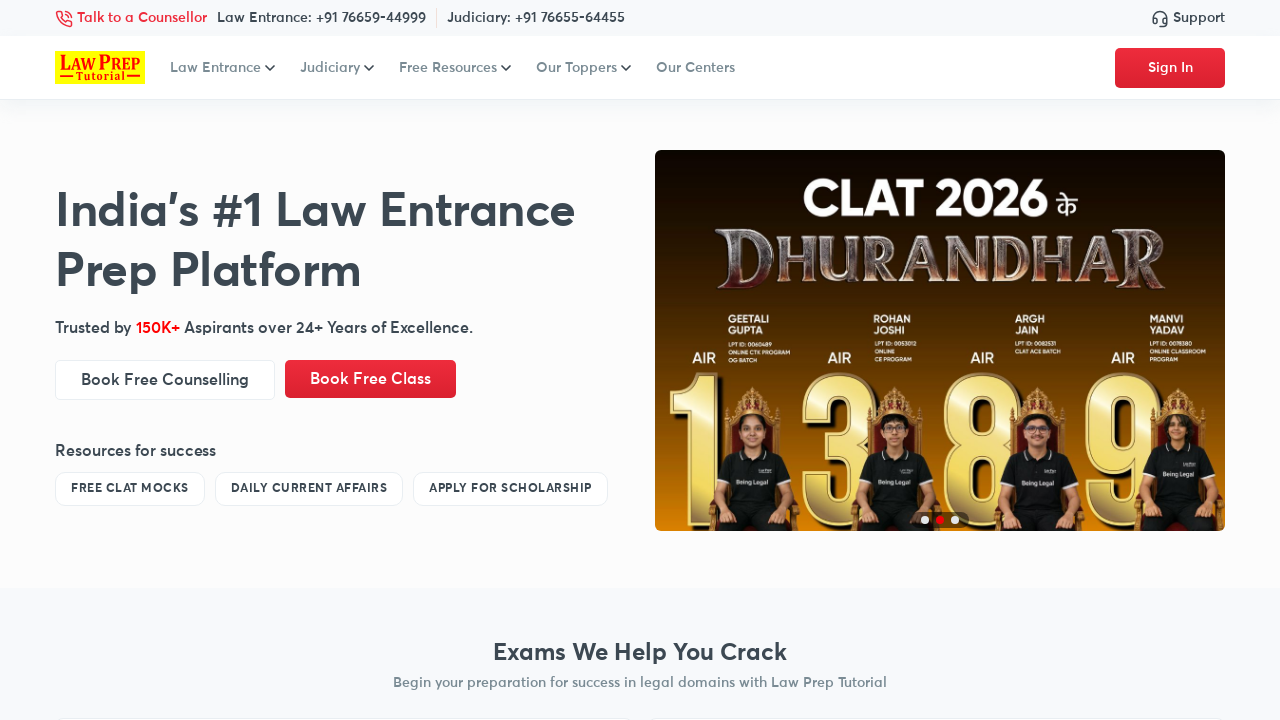